Tests a todo list application by selecting existing items, adding a new item, and verifying it was added successfully

Starting URL: https://lambdapro.github.io/GitColipot-HYE/

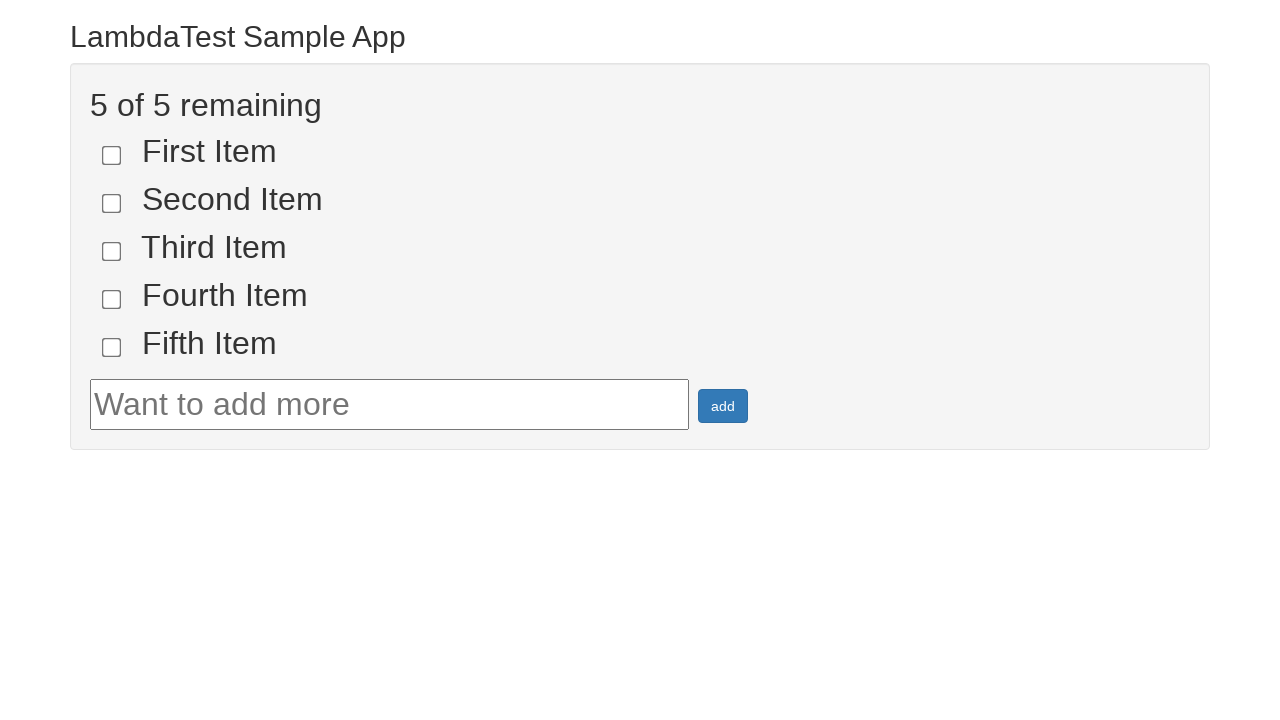

Selected first item checkbox at (112, 155) on input[name='li1']
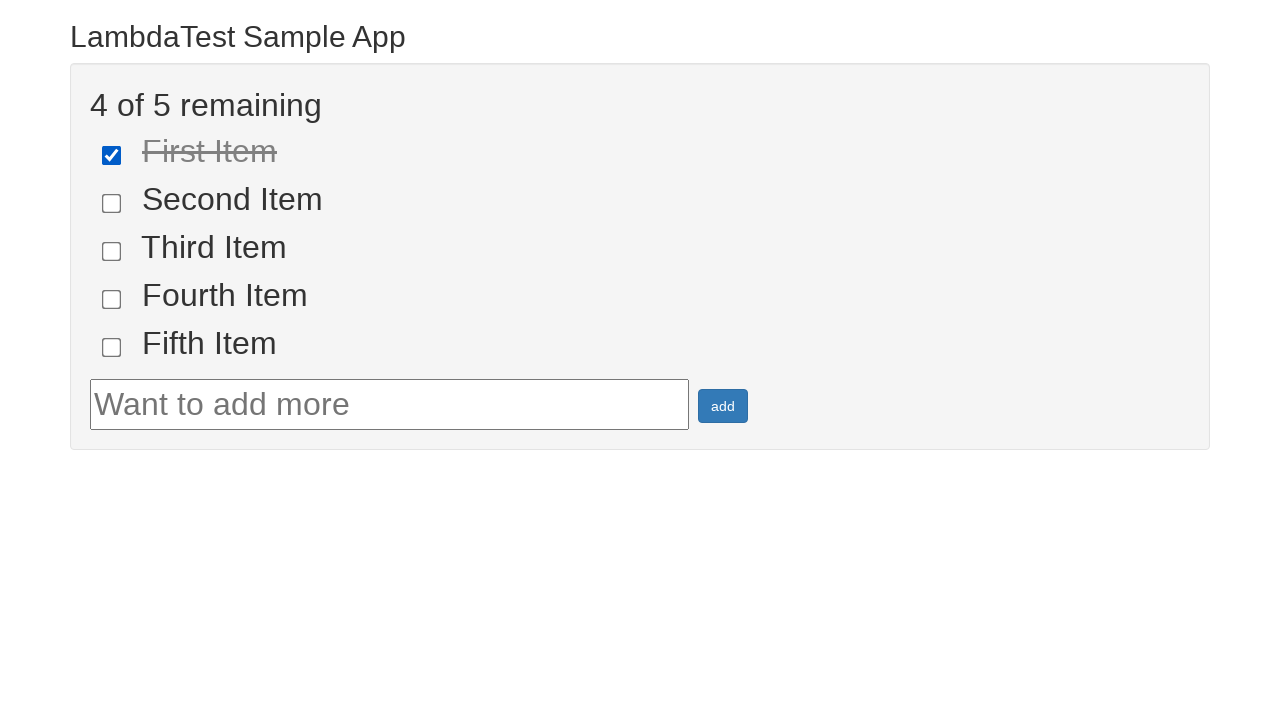

Selected second item checkbox at (112, 203) on input[name='li2']
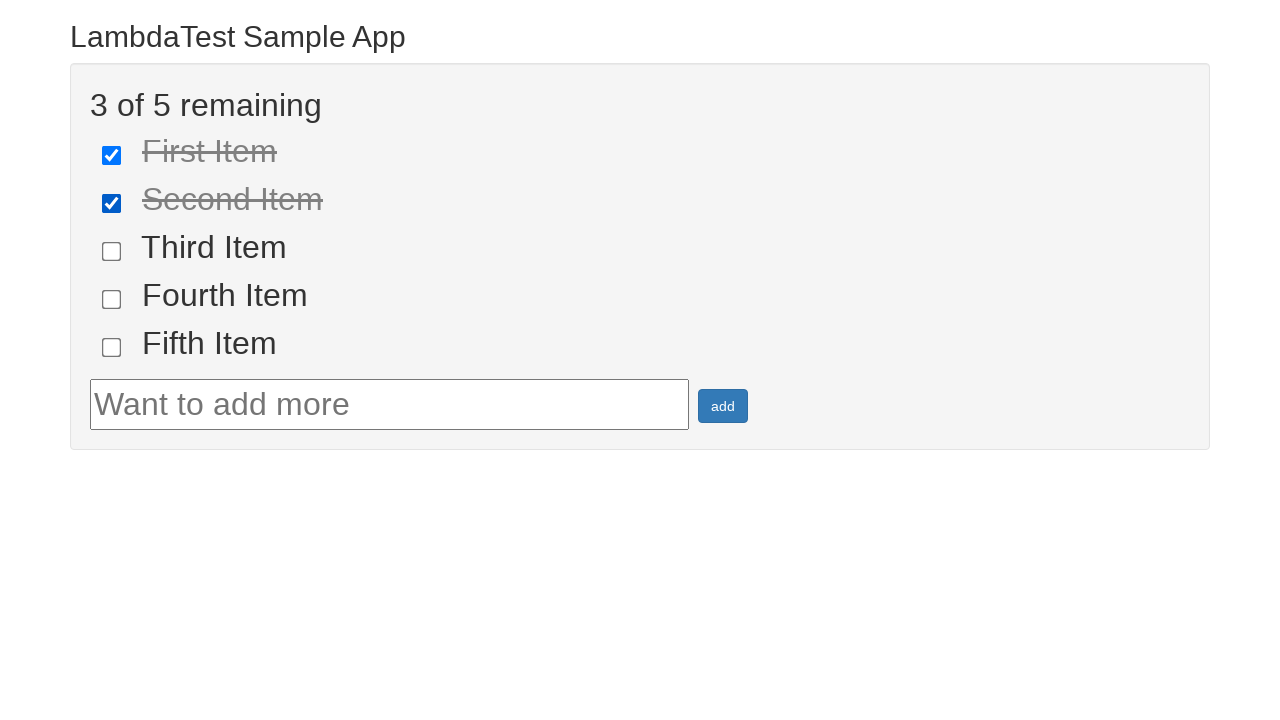

Filled text input with new todo item 'Yey, Let's add it to list' on #sampletodotext
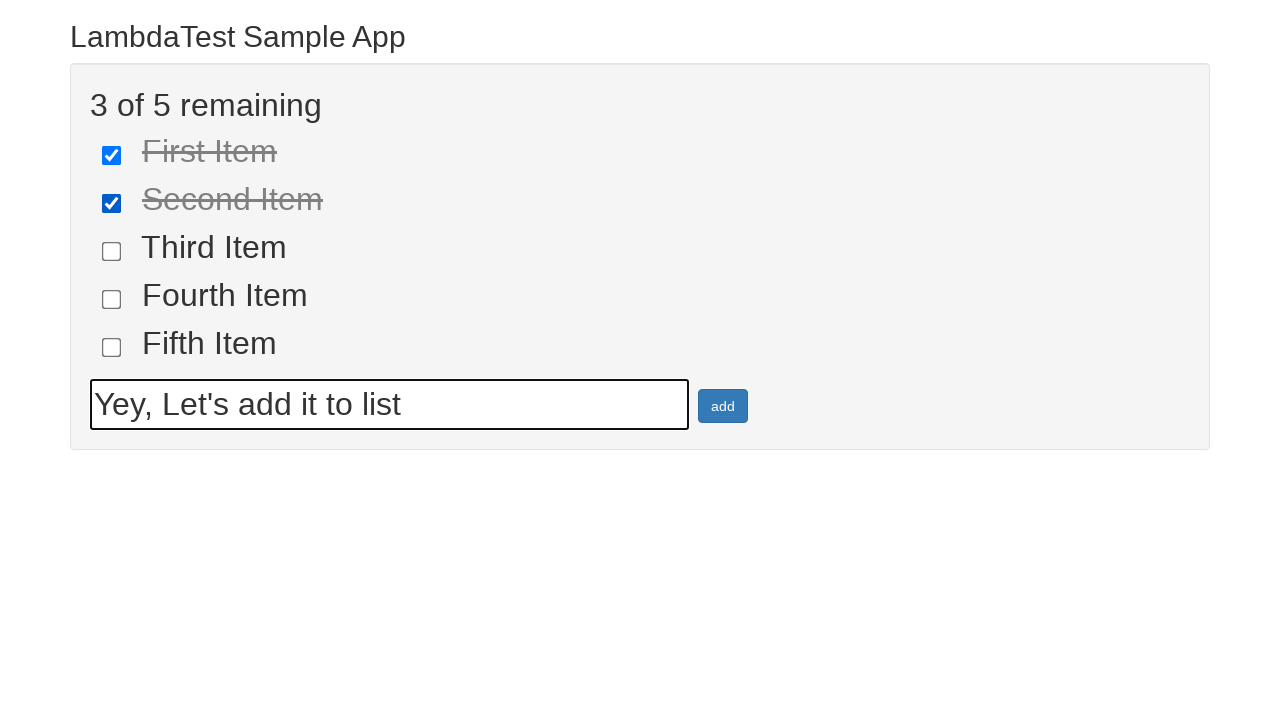

Clicked add button to add the new todo item at (723, 406) on #addbutton
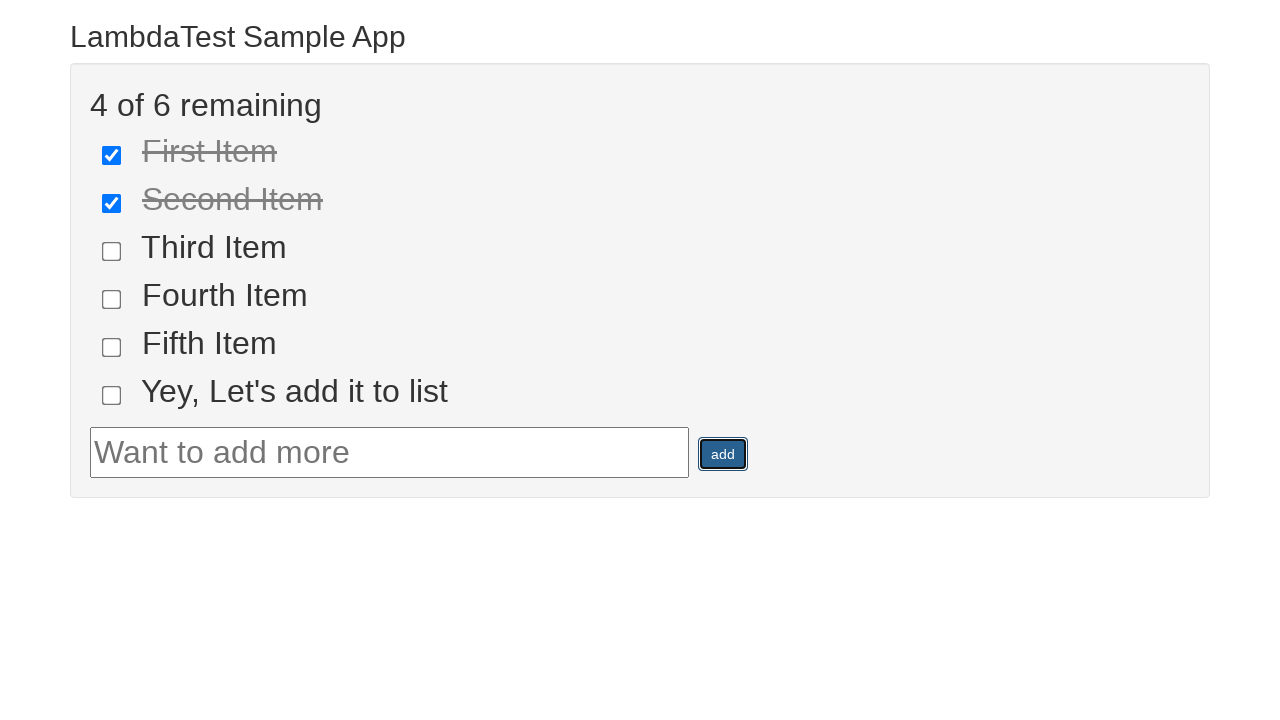

Waited for new item to appear in the list
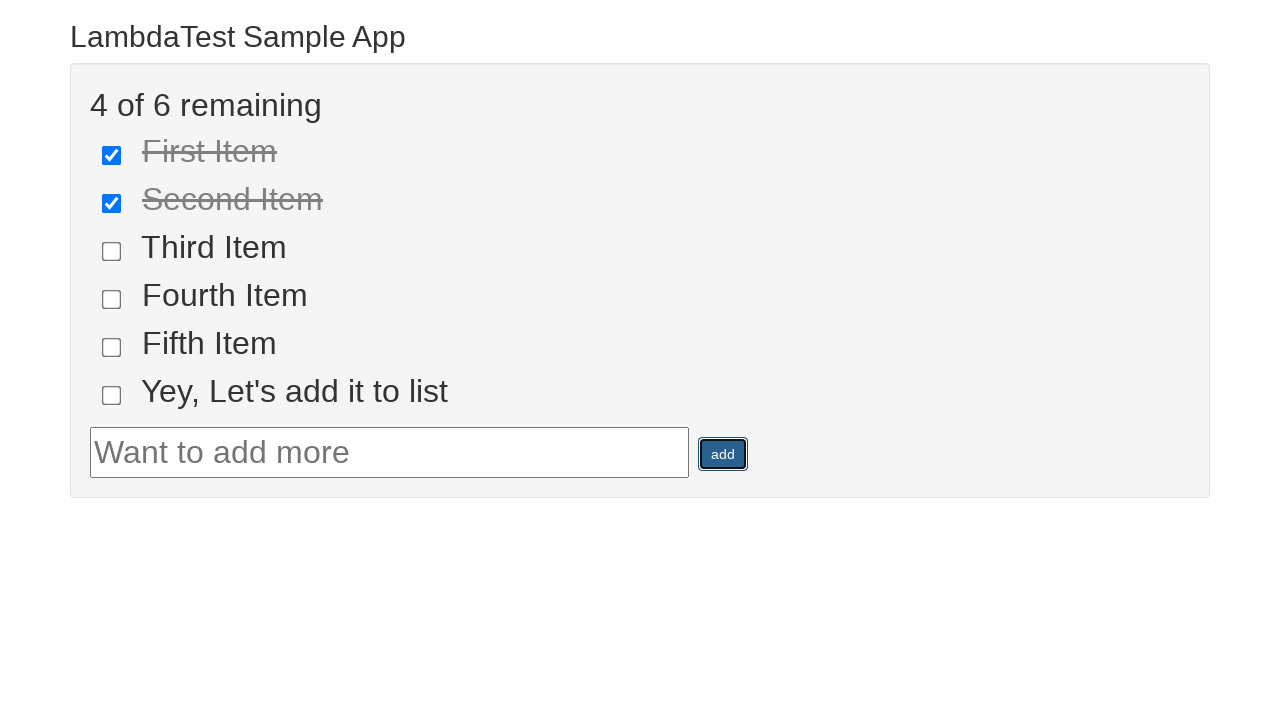

Verified new item 'Yey, Let's add it to list' was successfully added to the list
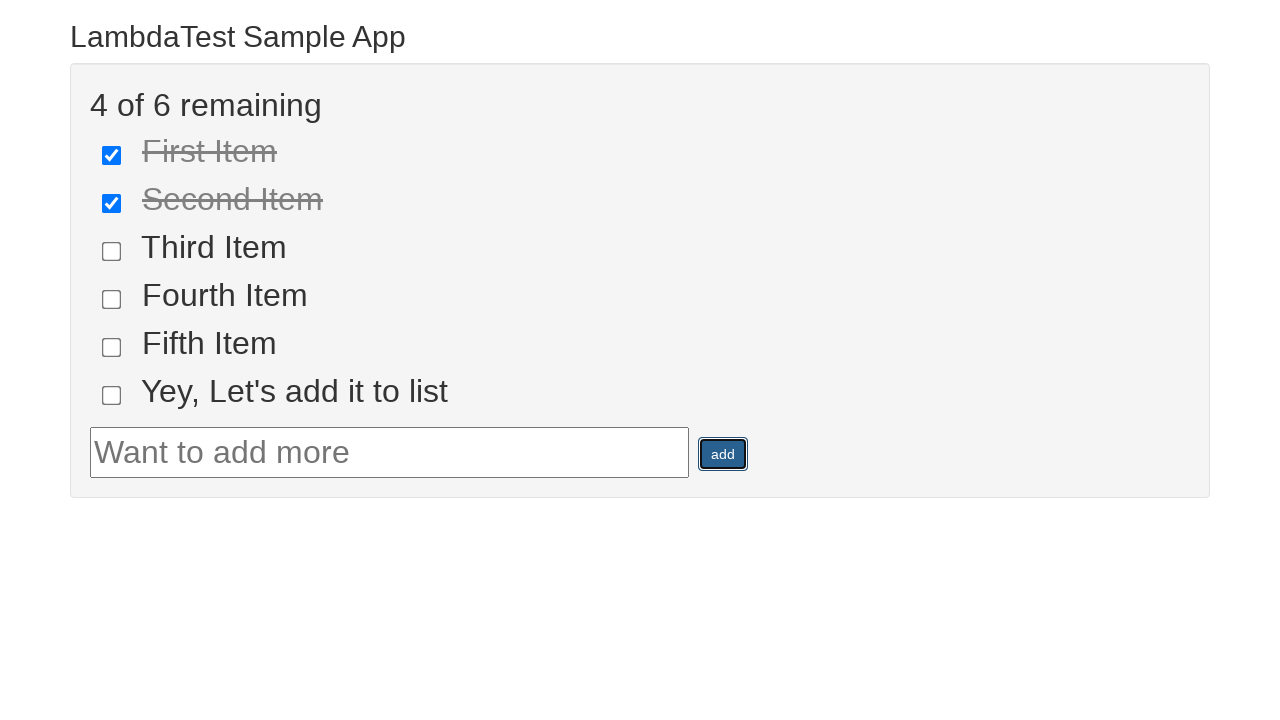

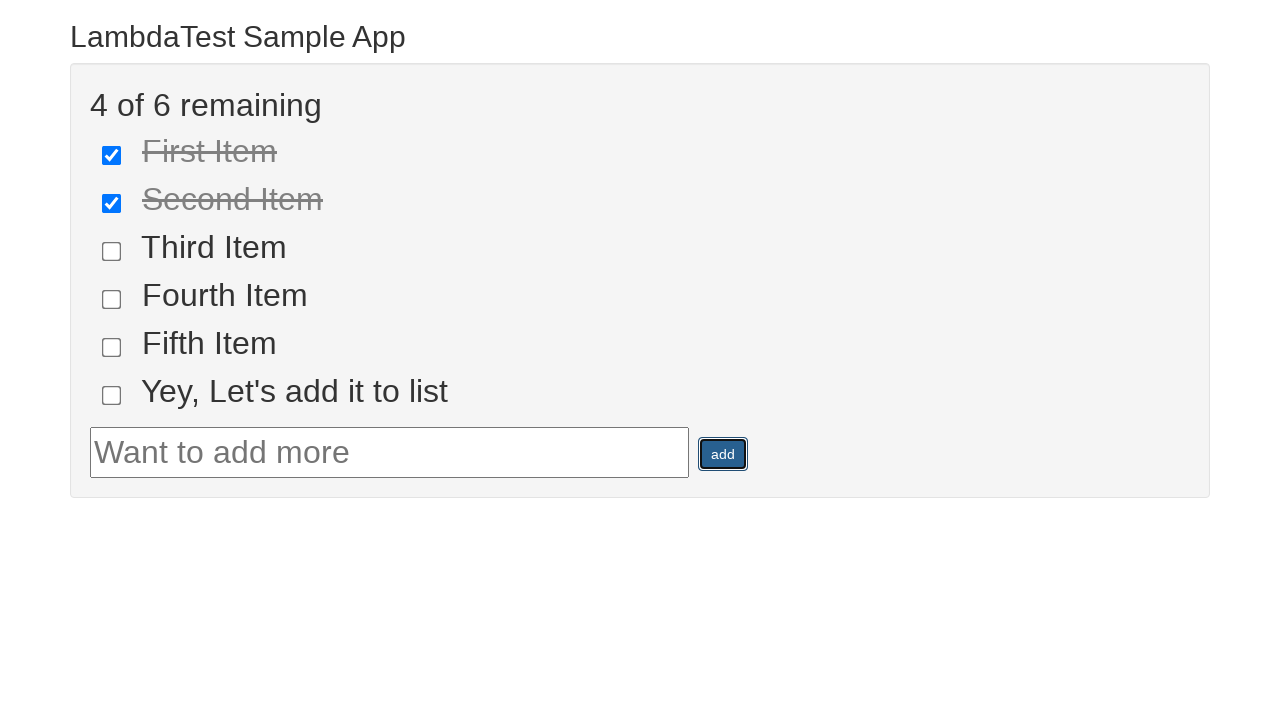